Tests keyboard and mouse operations by clicking on the source input field, typing a city name, and performing double-click and right-click actions.

Starting URL: https://www.apsrtconline.in/

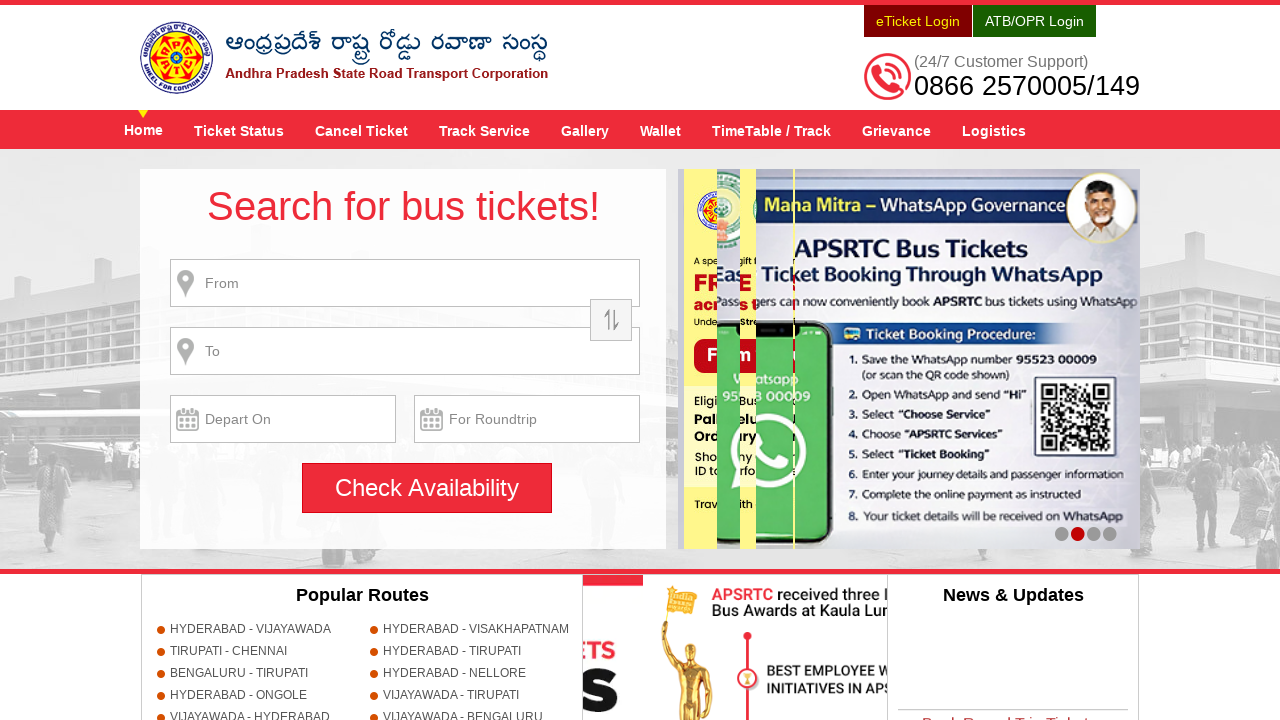

Clicked on source place input field at (405, 283) on input#fromPlaceName
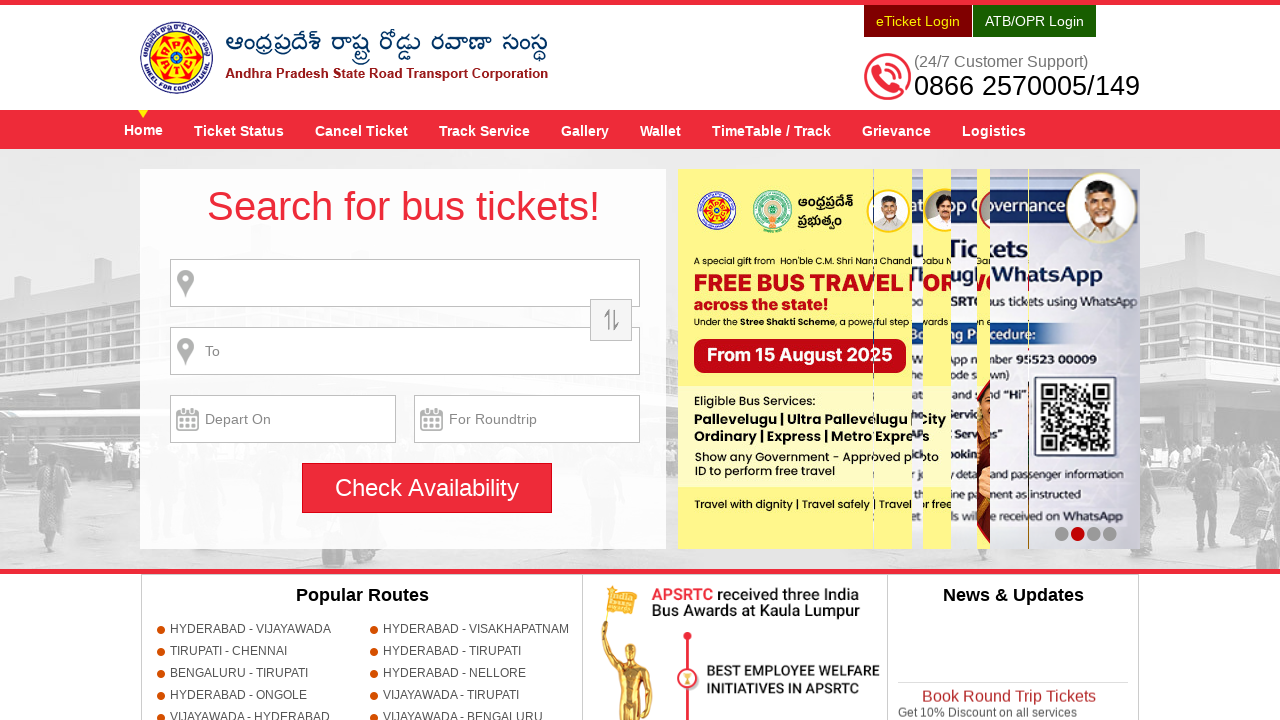

Typed 'HYDERABAD' in source place input field on input#fromPlaceName
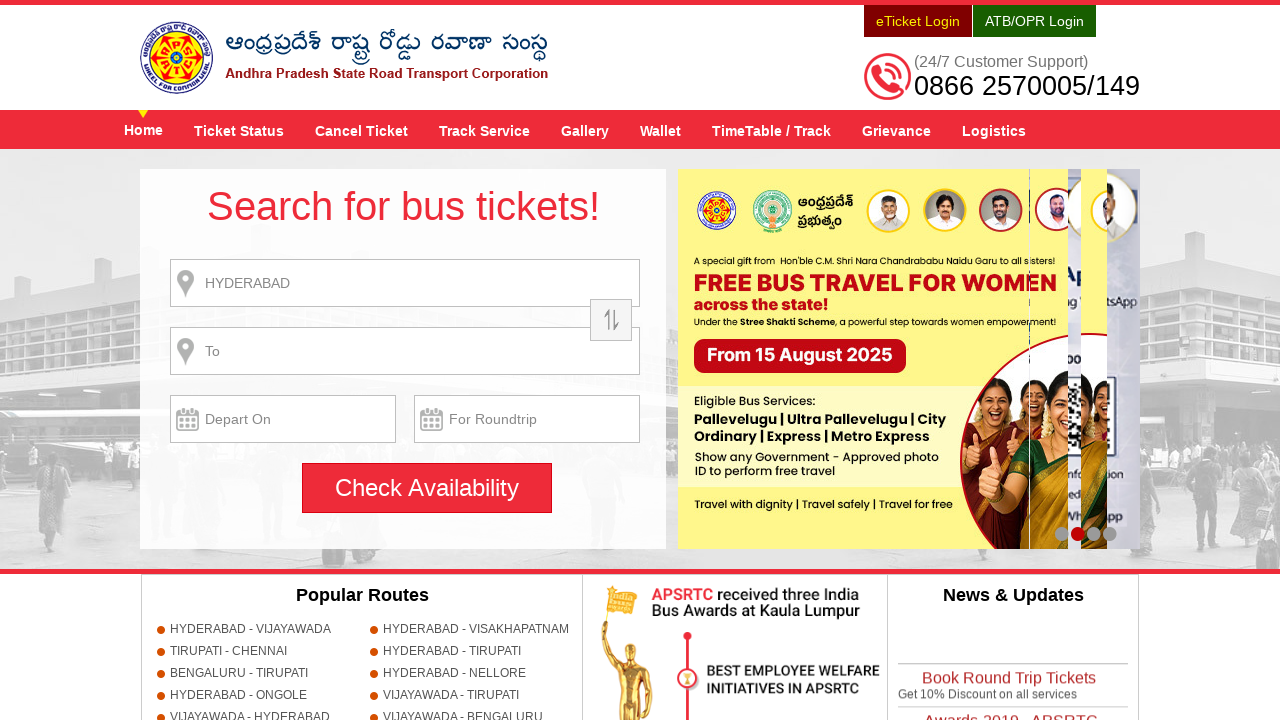

Double-clicked on source place input field at (405, 283) on input#fromPlaceName
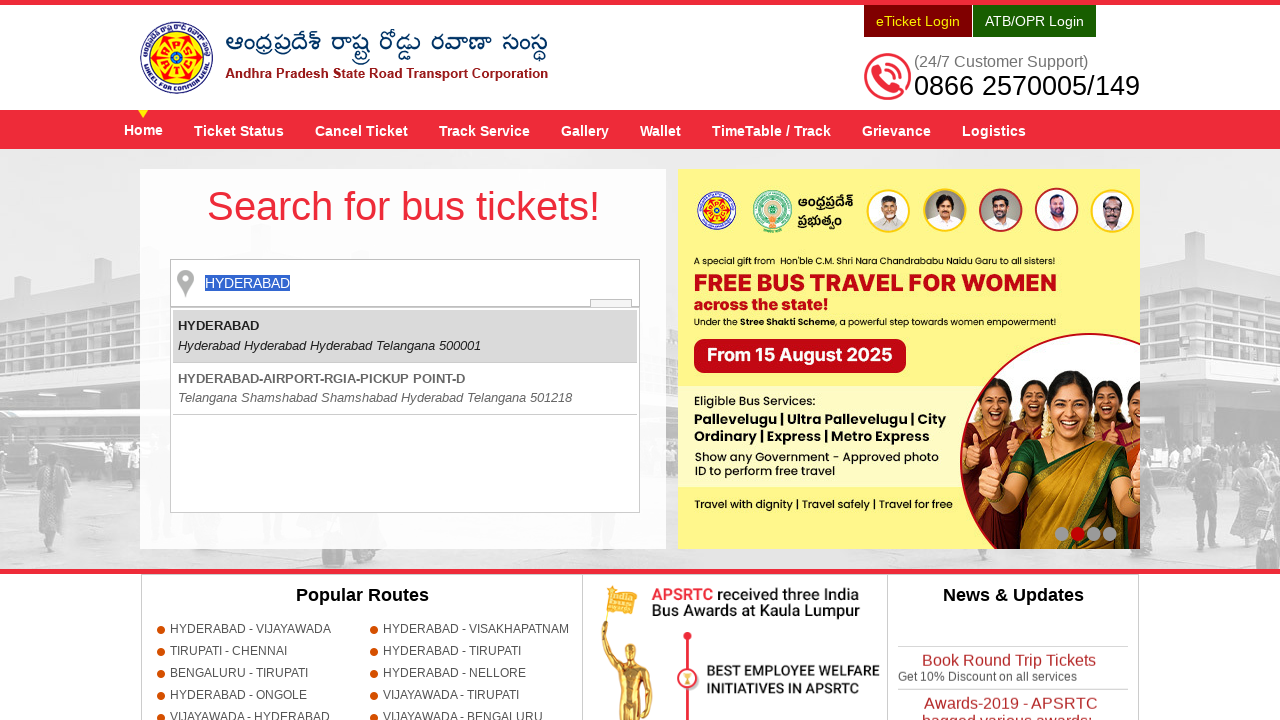

Right-clicked on source place input field at (405, 283) on input#fromPlaceName
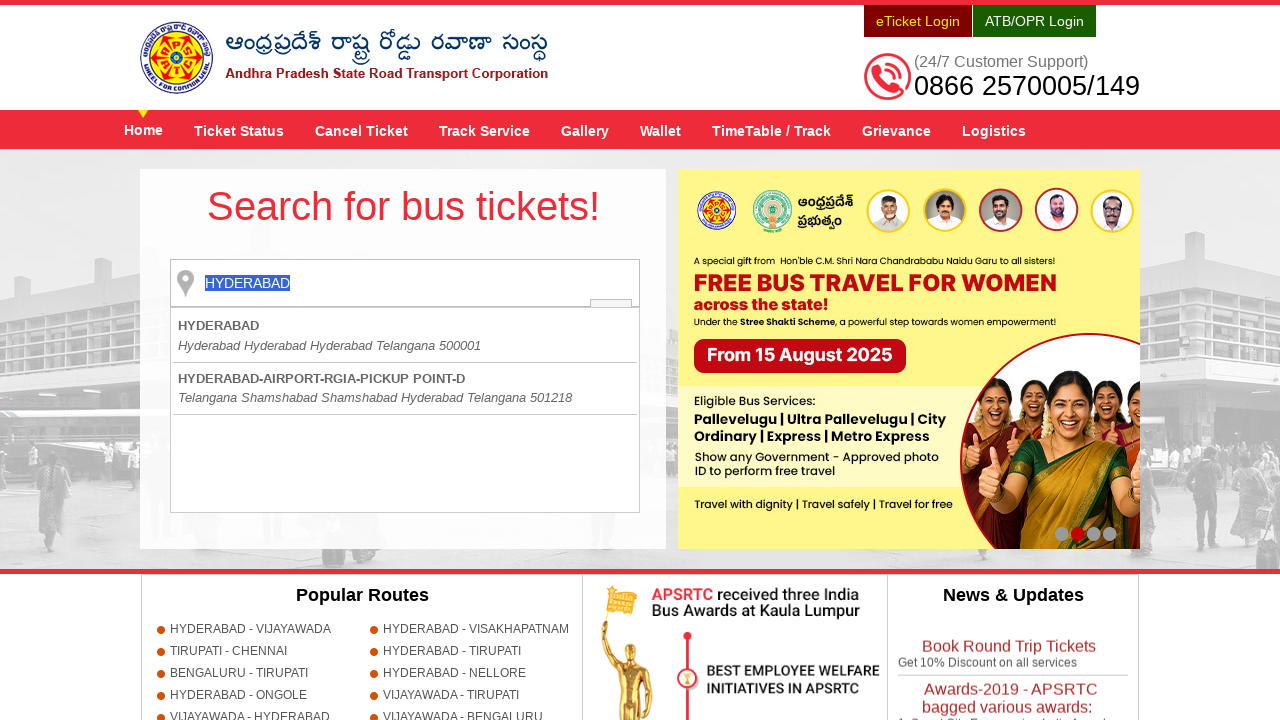

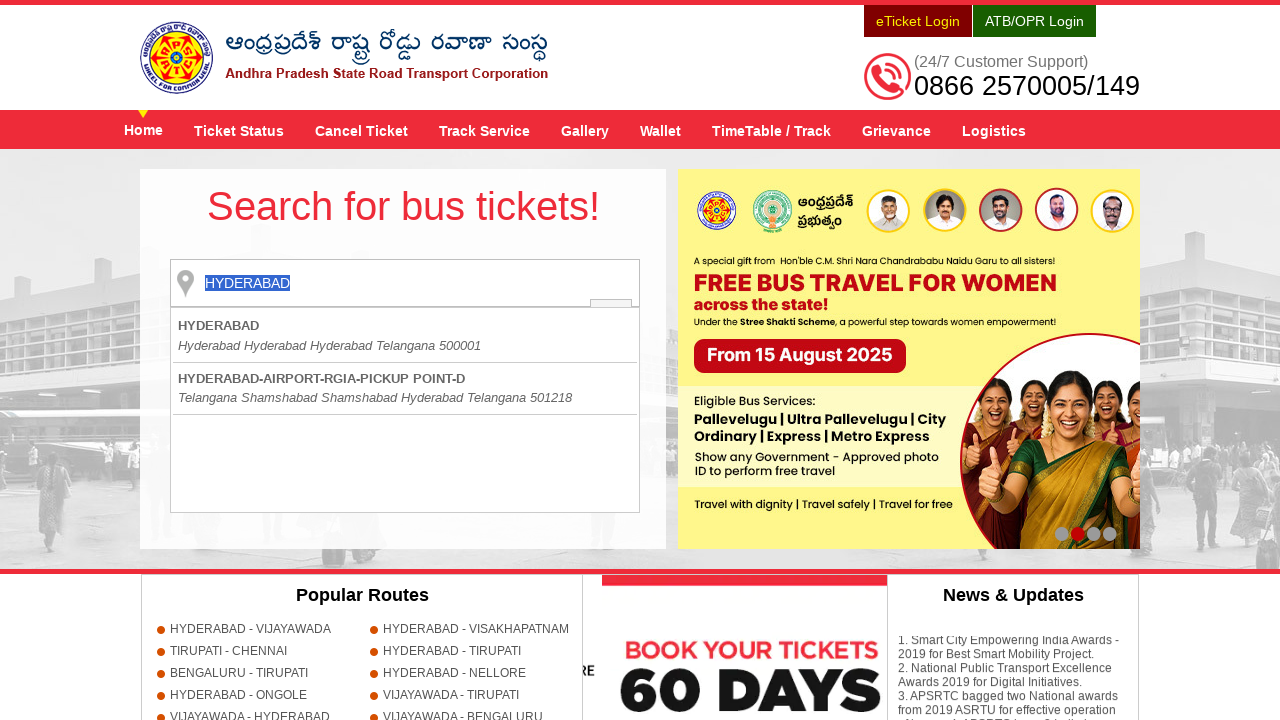